Tests double-click functionality by double-clicking a button and verifying the result message

Starting URL: https://demoqa.com/buttons

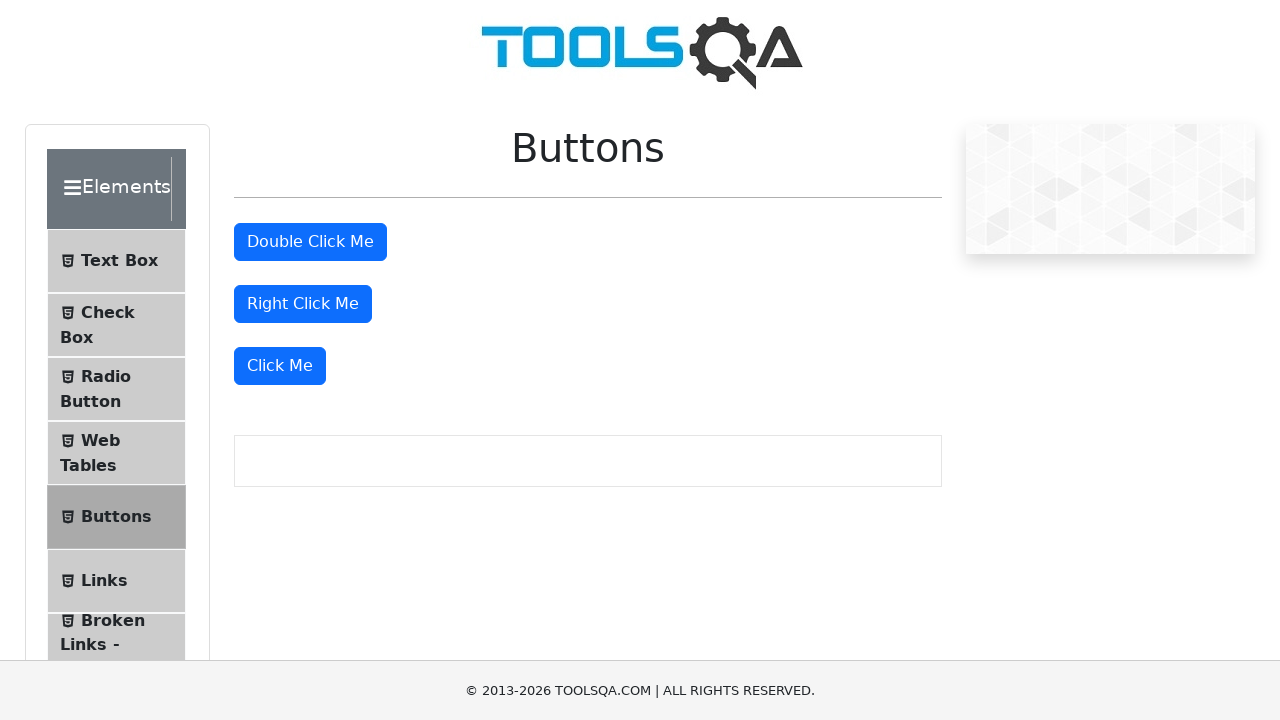

Navigated to https://demoqa.com/buttons
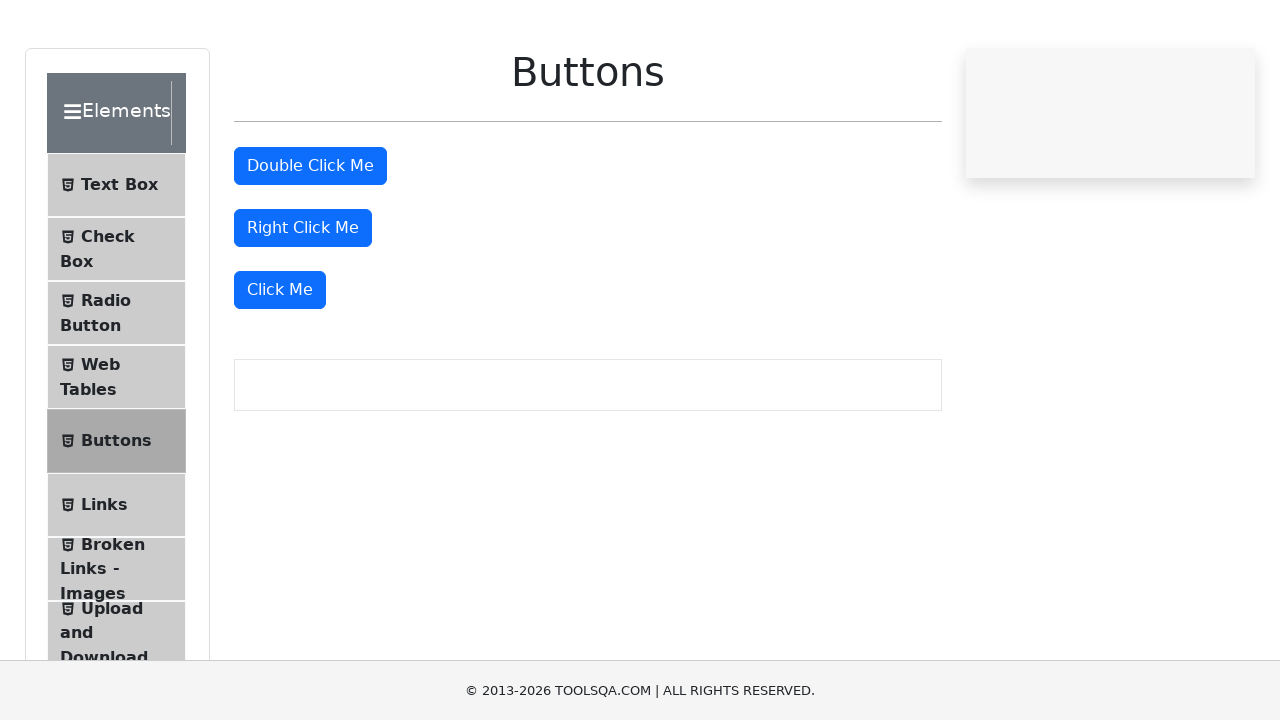

Double-clicked the double-click button at (310, 242) on button#doubleClickBtn
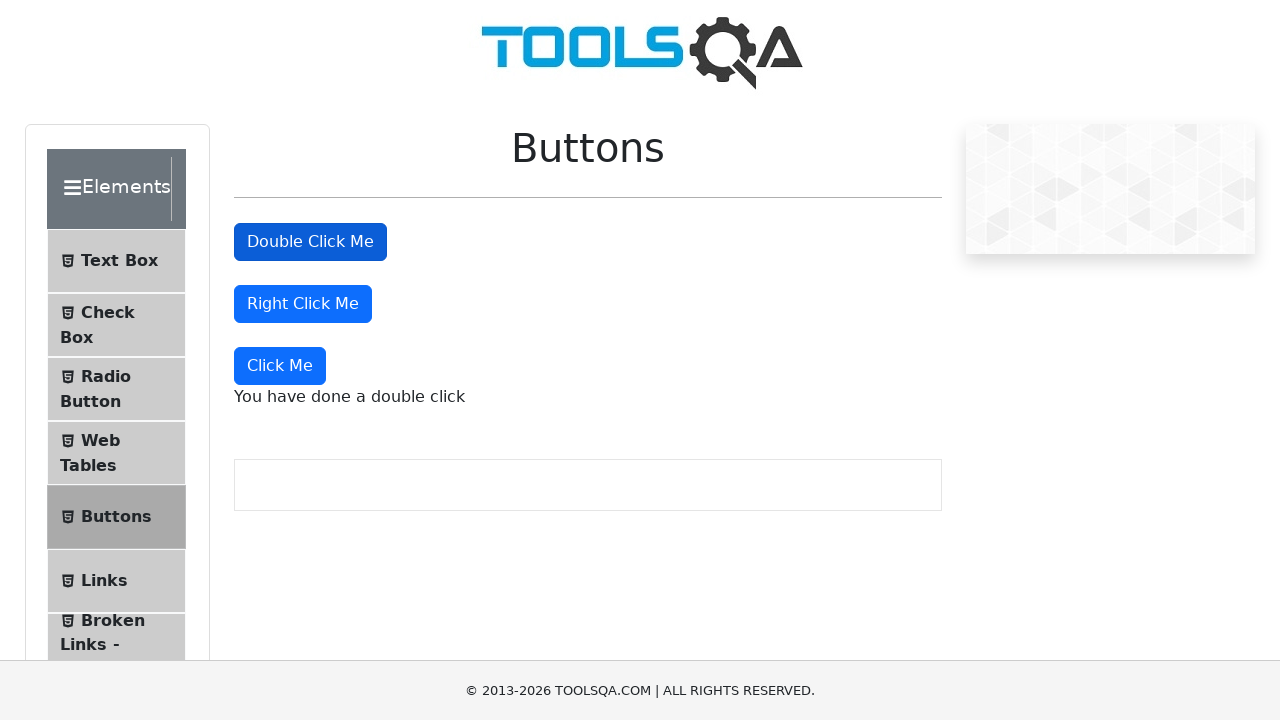

Double-click message element appeared
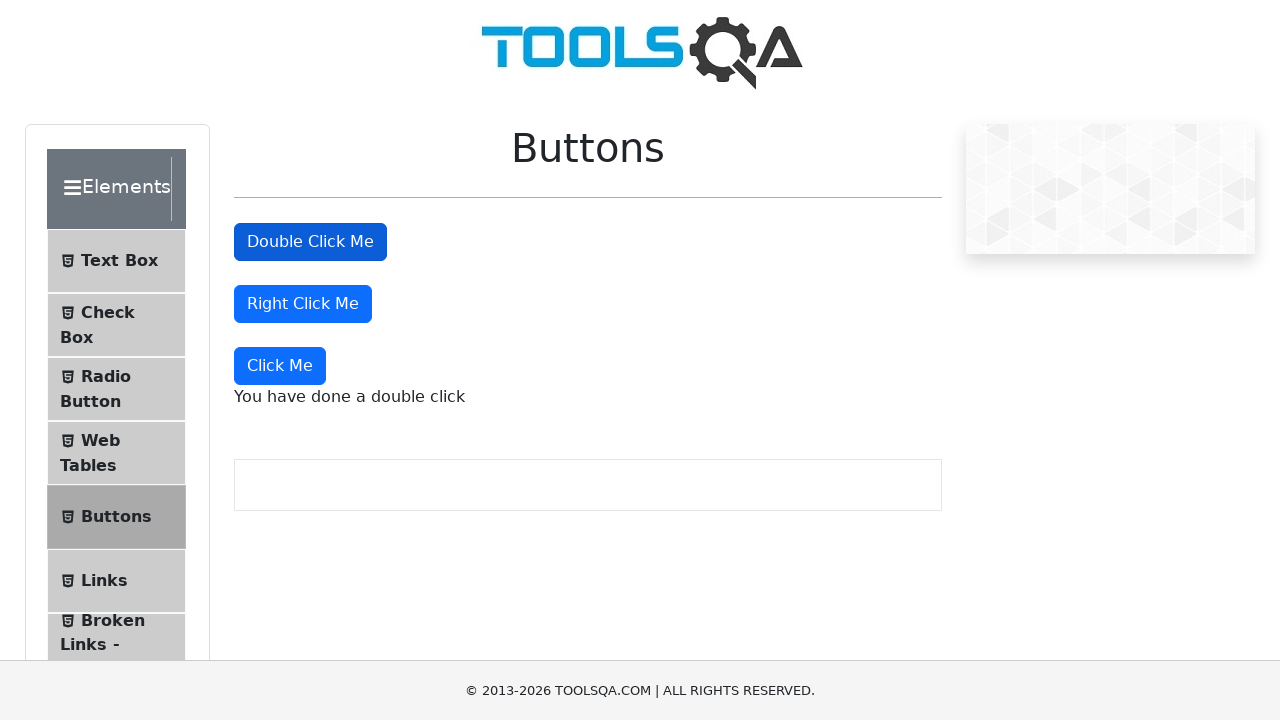

Verified double-click result message displays 'You have done a double click'
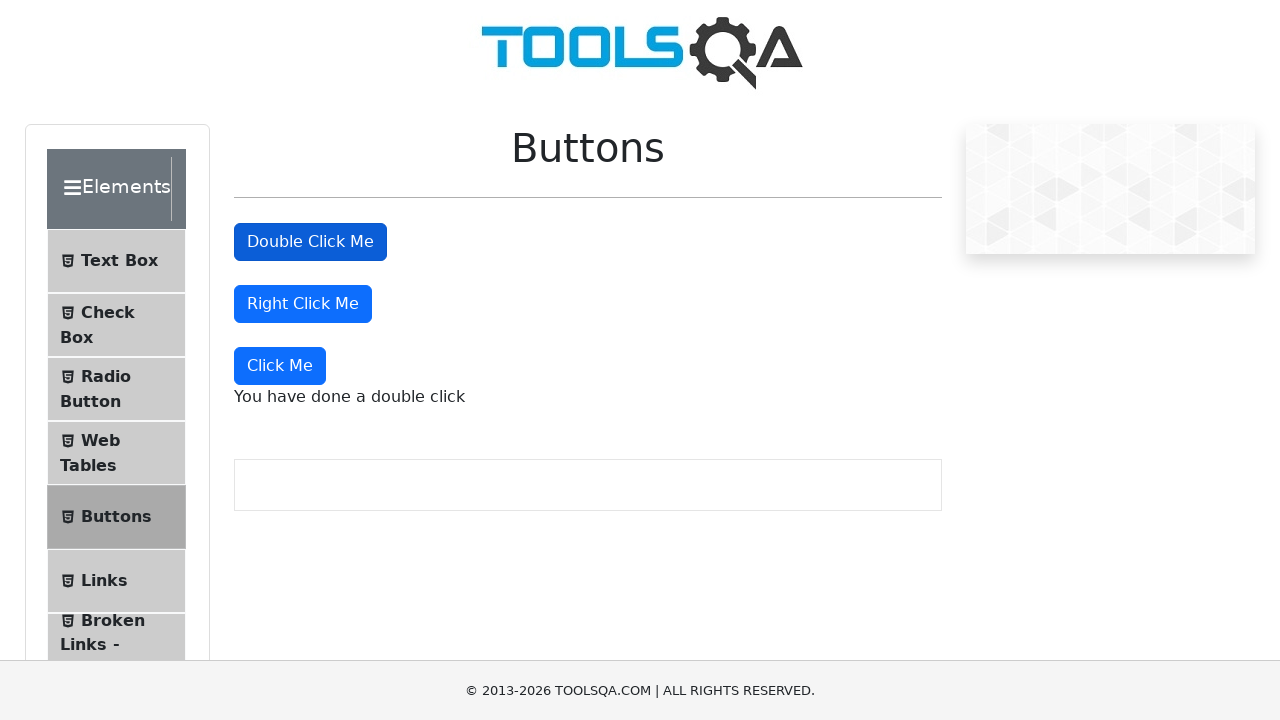

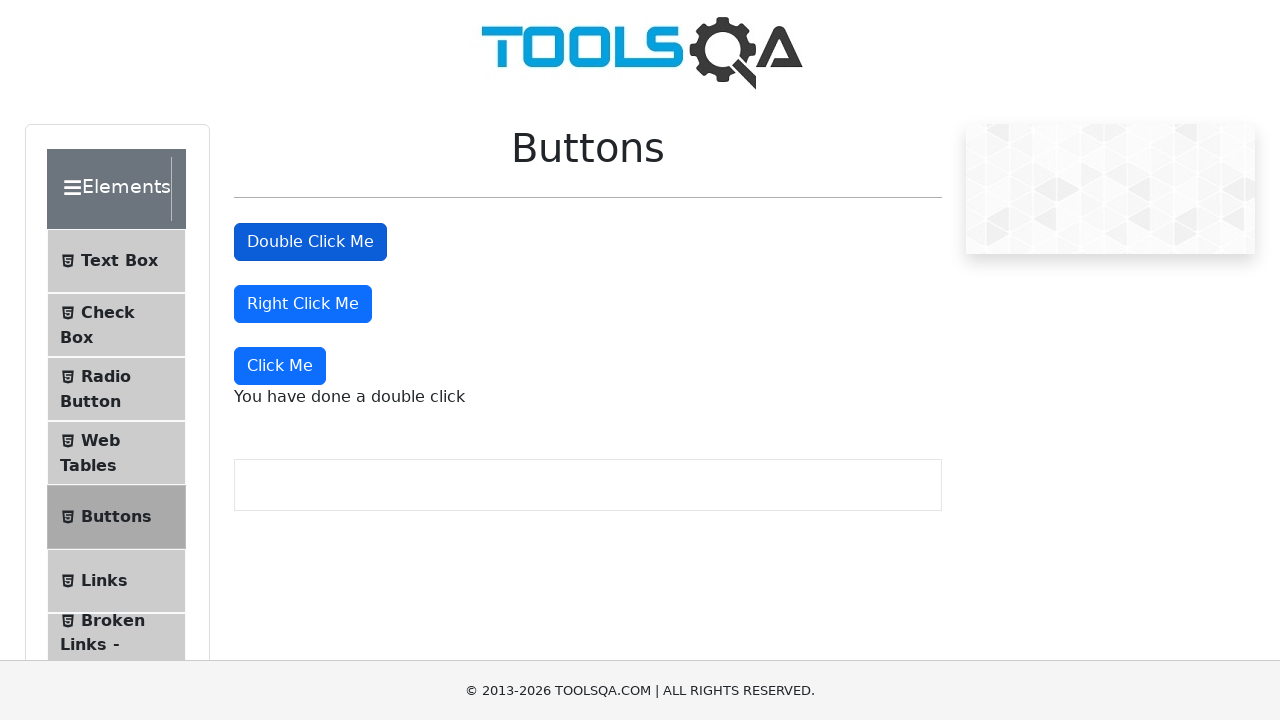